Fills out a text box form with a username and email address on the DemoQA text-box page (Mode B variant, adapted from multi-user test).

Starting URL: https://demoqa.com/text-box

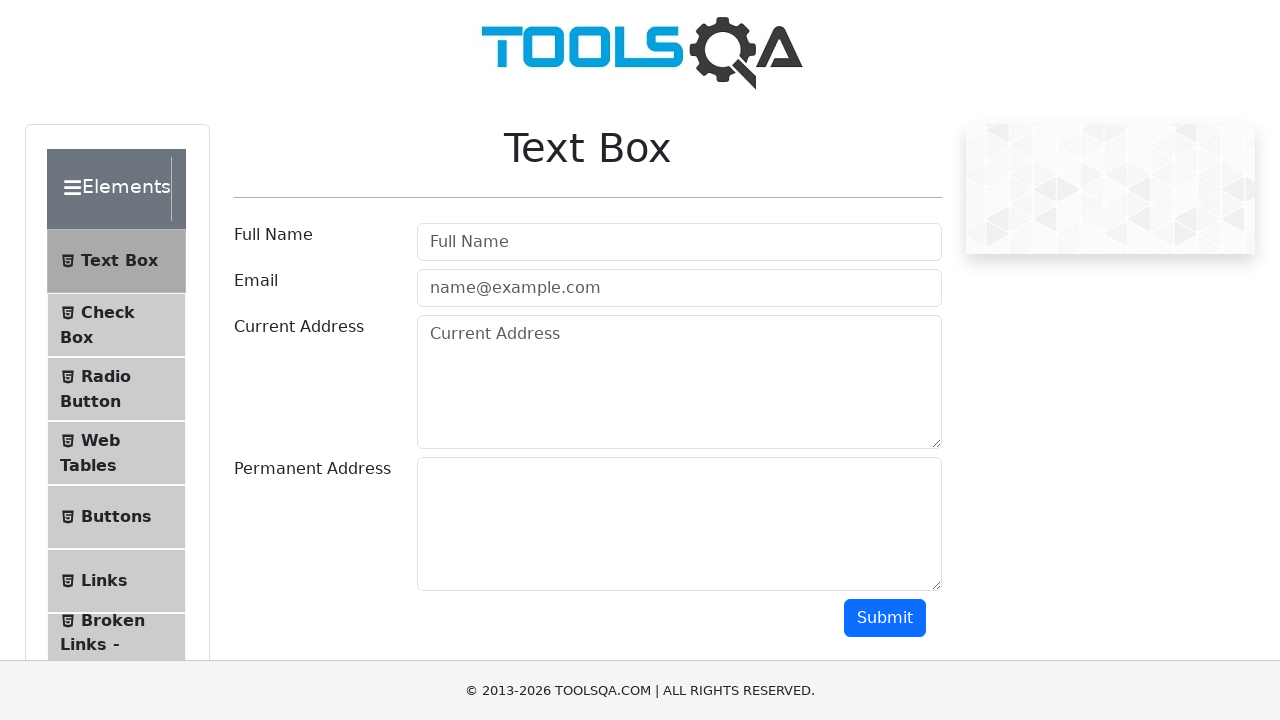

Filled username field with 'Bob' on #userName
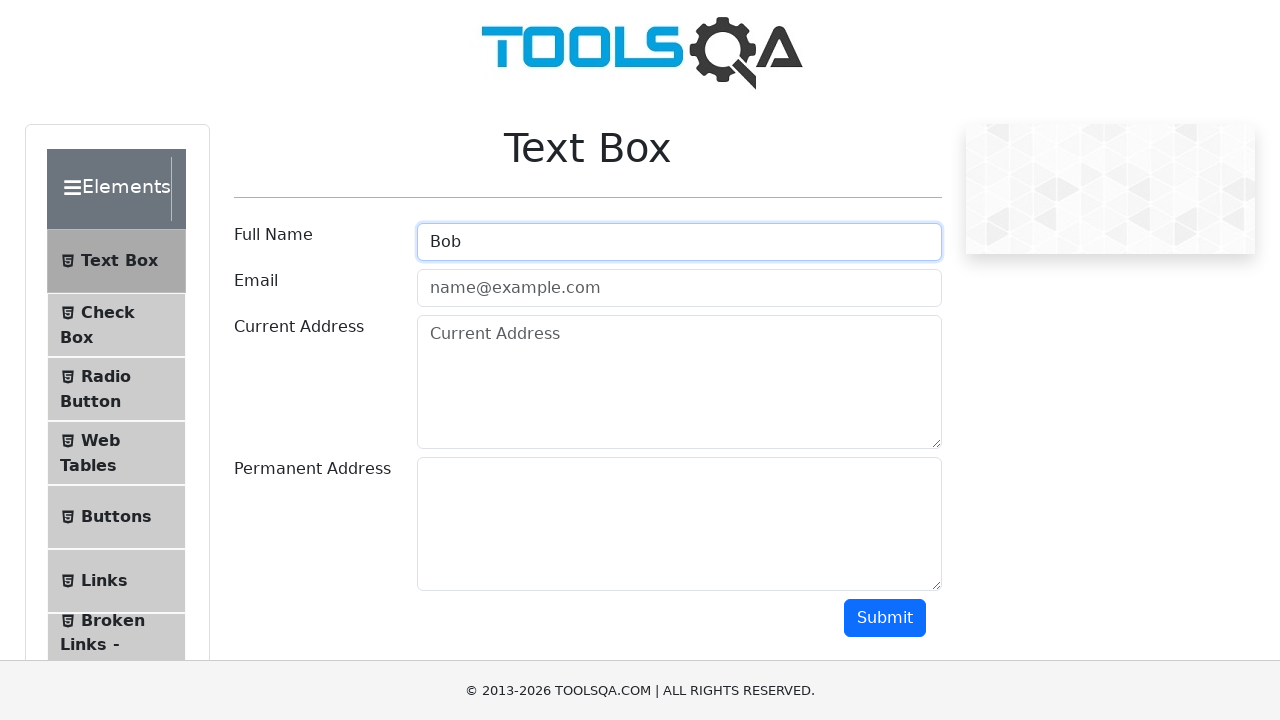

Filled email field with 'bob@example.com' on #userEmail
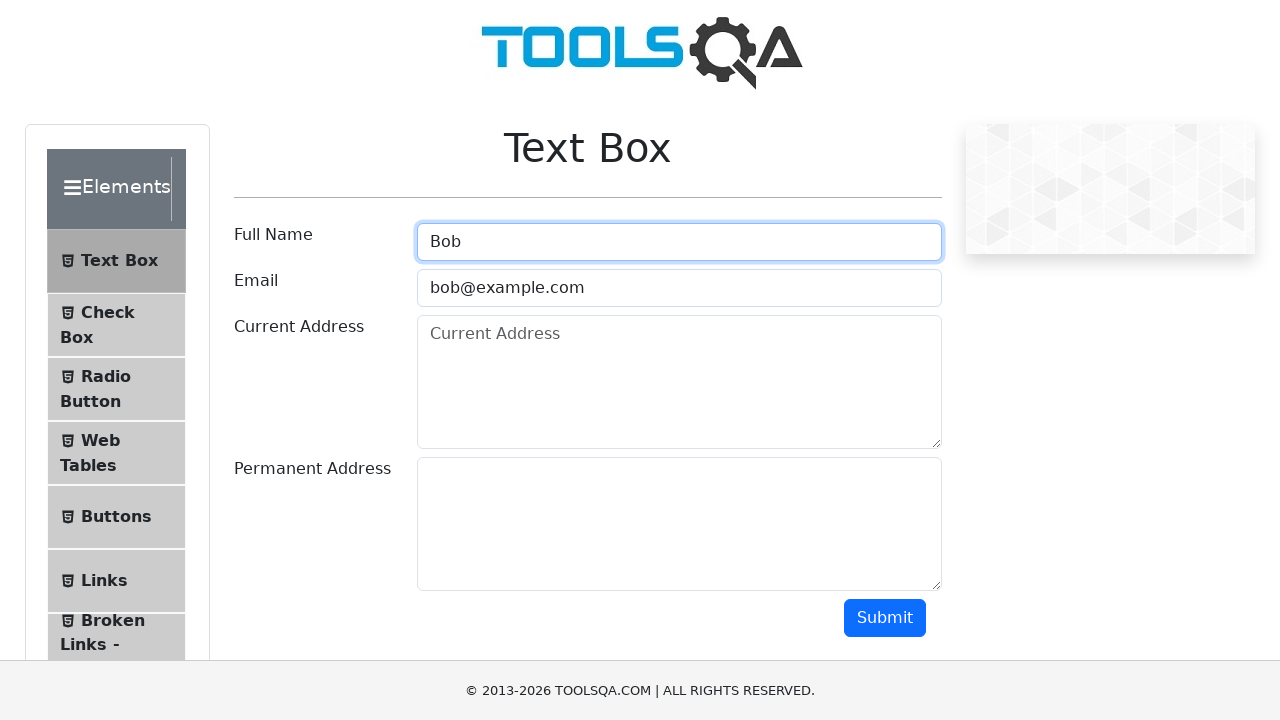

Confirmed username field is present and filled
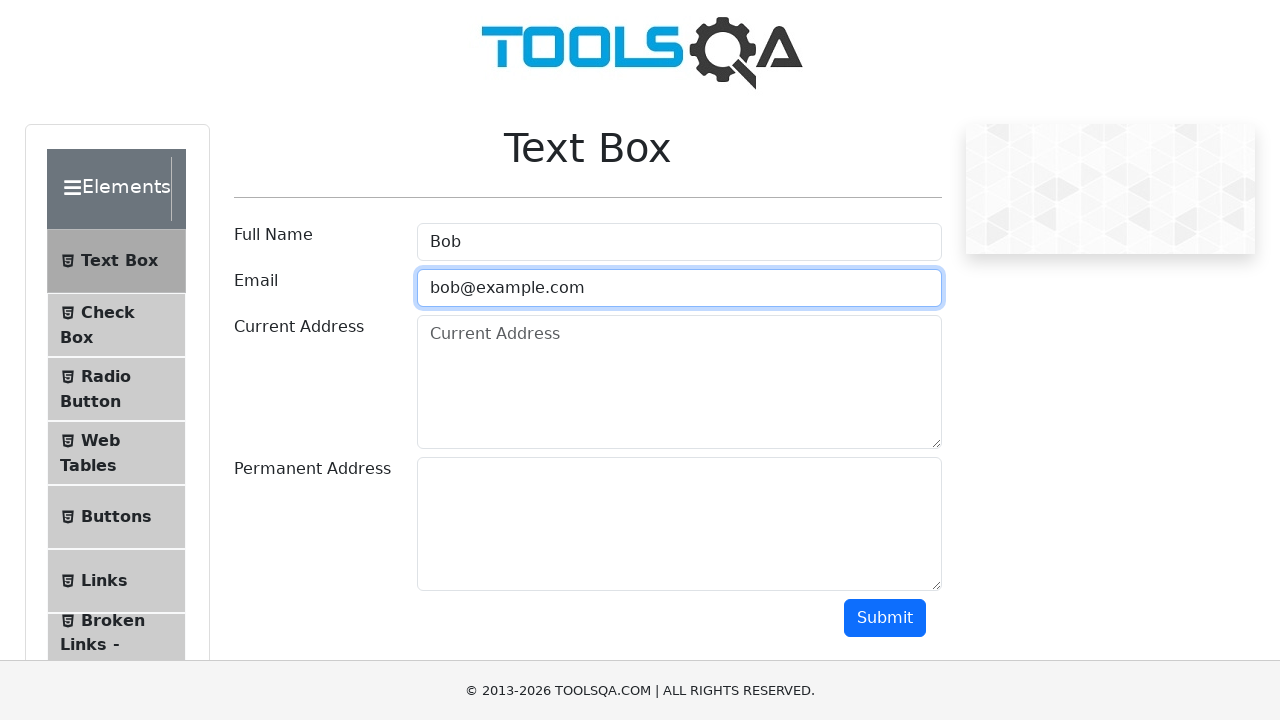

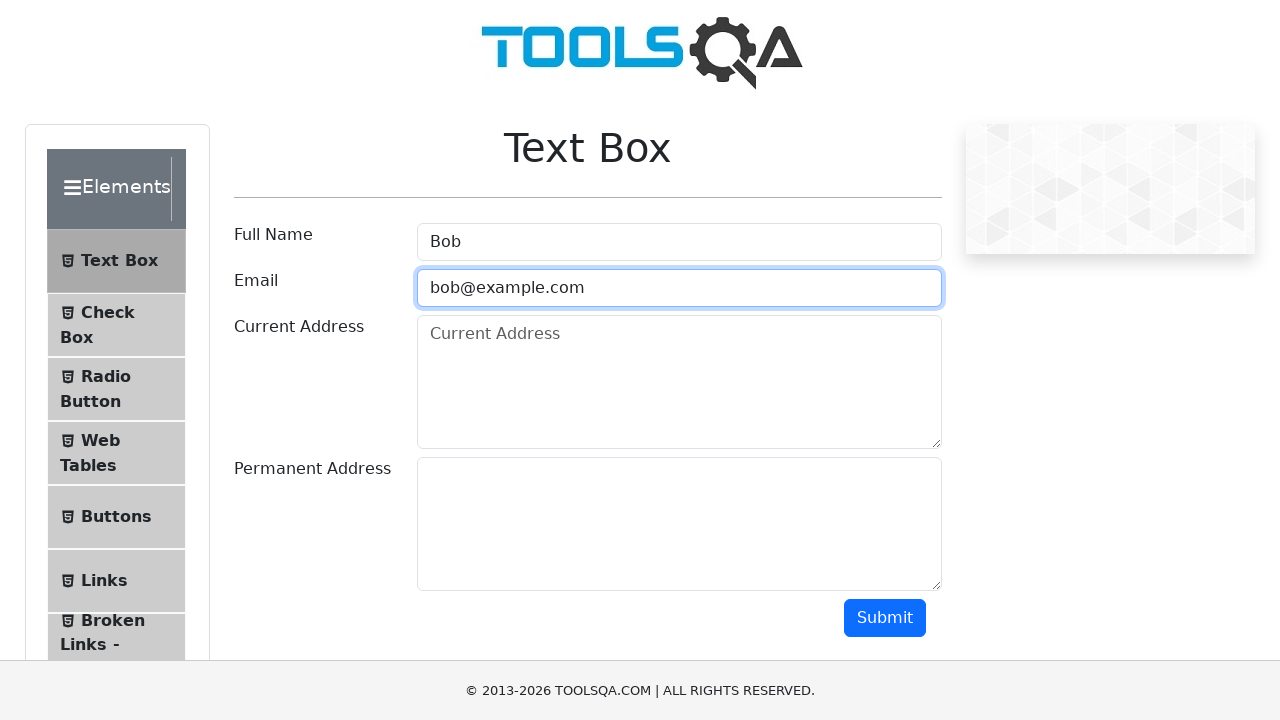